Tests that the counter displays the current number of todo items

Starting URL: https://demo.playwright.dev/todomvc

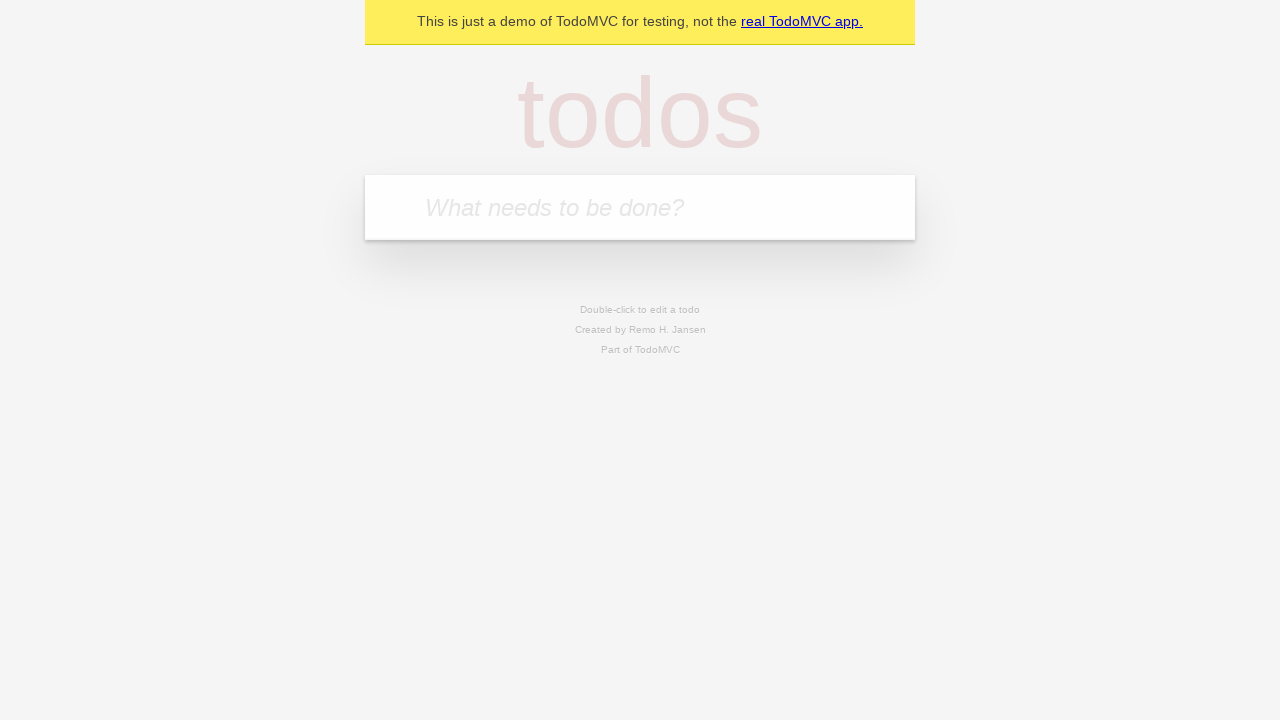

Located the todo input field
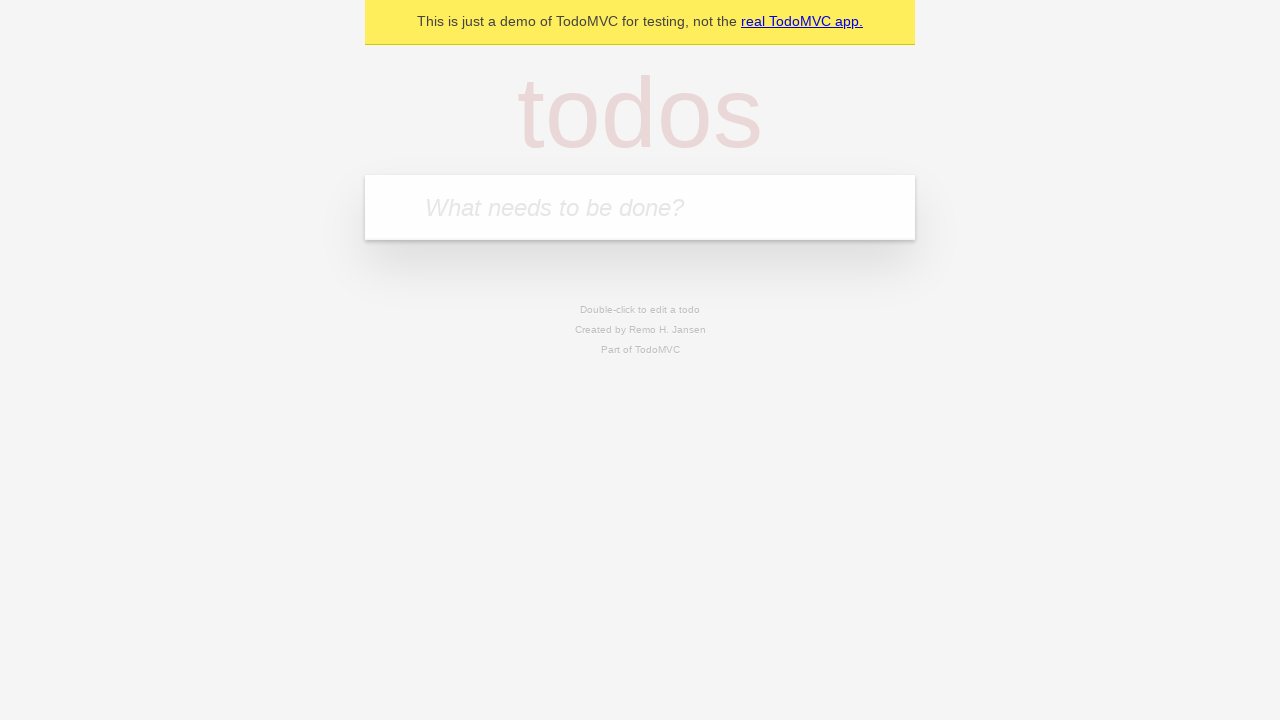

Filled first todo item 'buy some cheese2' on internal:attr=[placeholder="What needs to be done?"i]
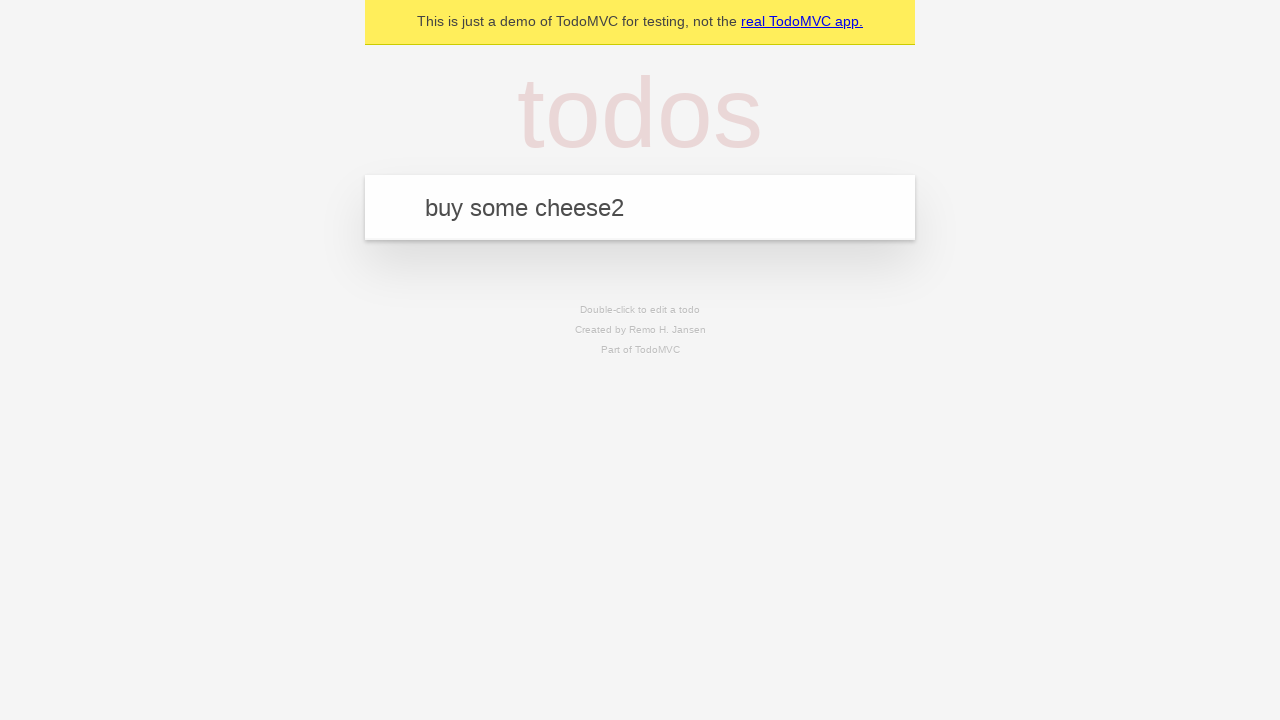

Pressed Enter to add first todo item on internal:attr=[placeholder="What needs to be done?"i]
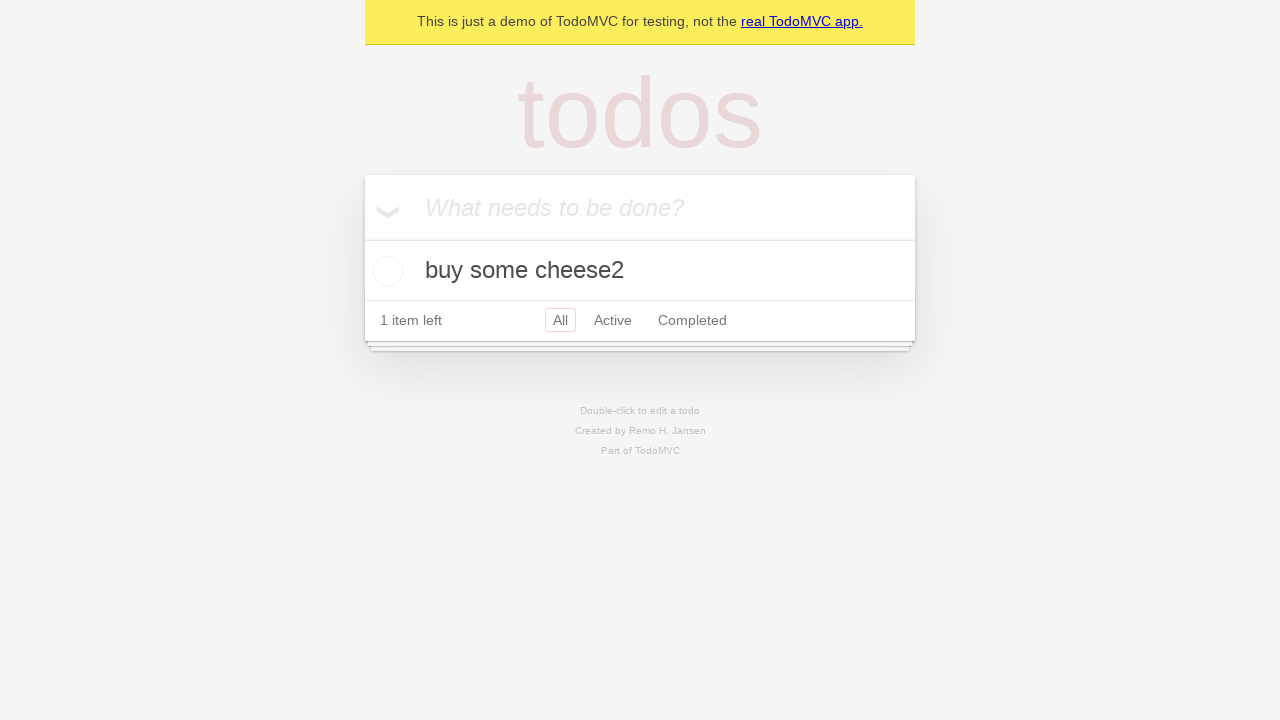

Todo counter element loaded
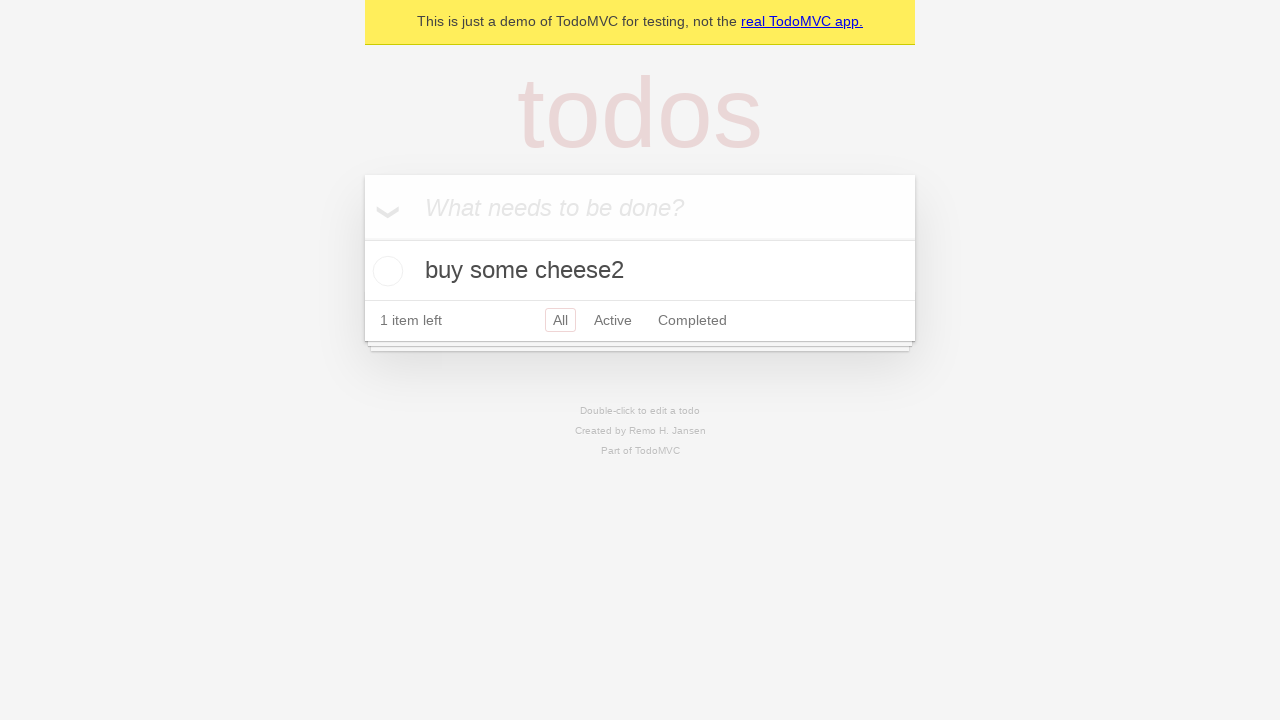

Filled second todo item 'feed the cat' on internal:attr=[placeholder="What needs to be done?"i]
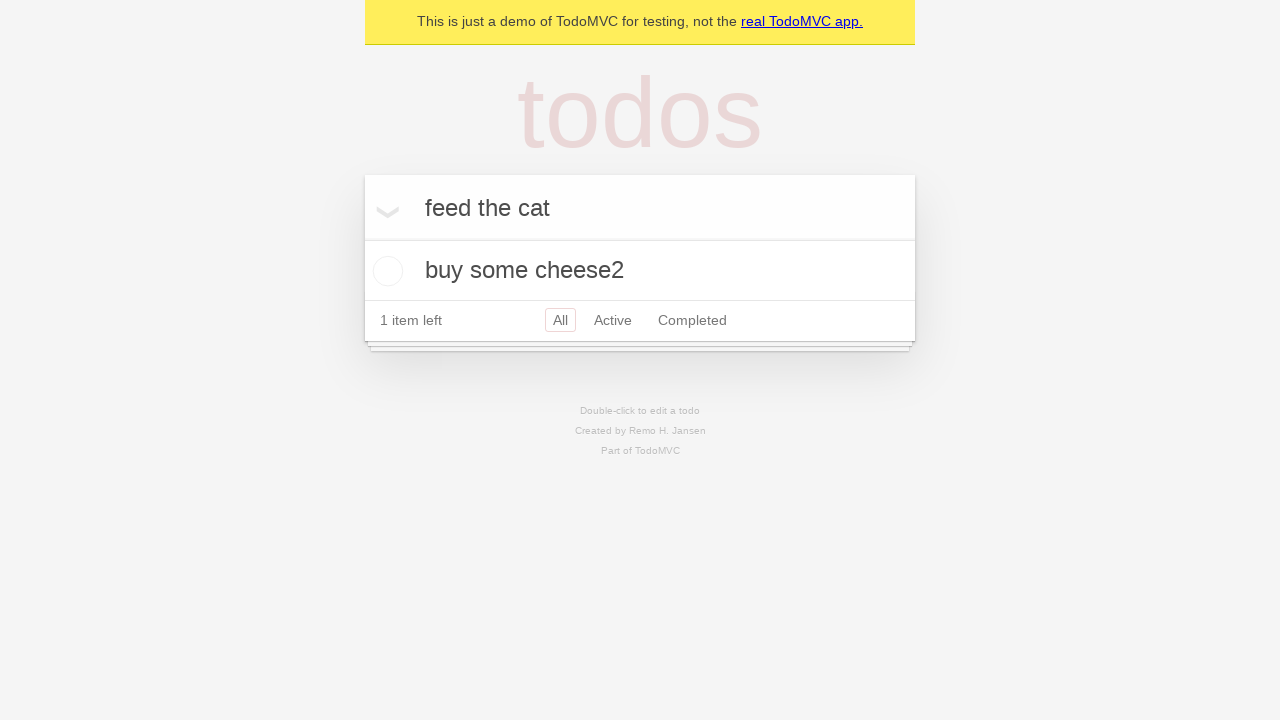

Pressed Enter to add second todo item on internal:attr=[placeholder="What needs to be done?"i]
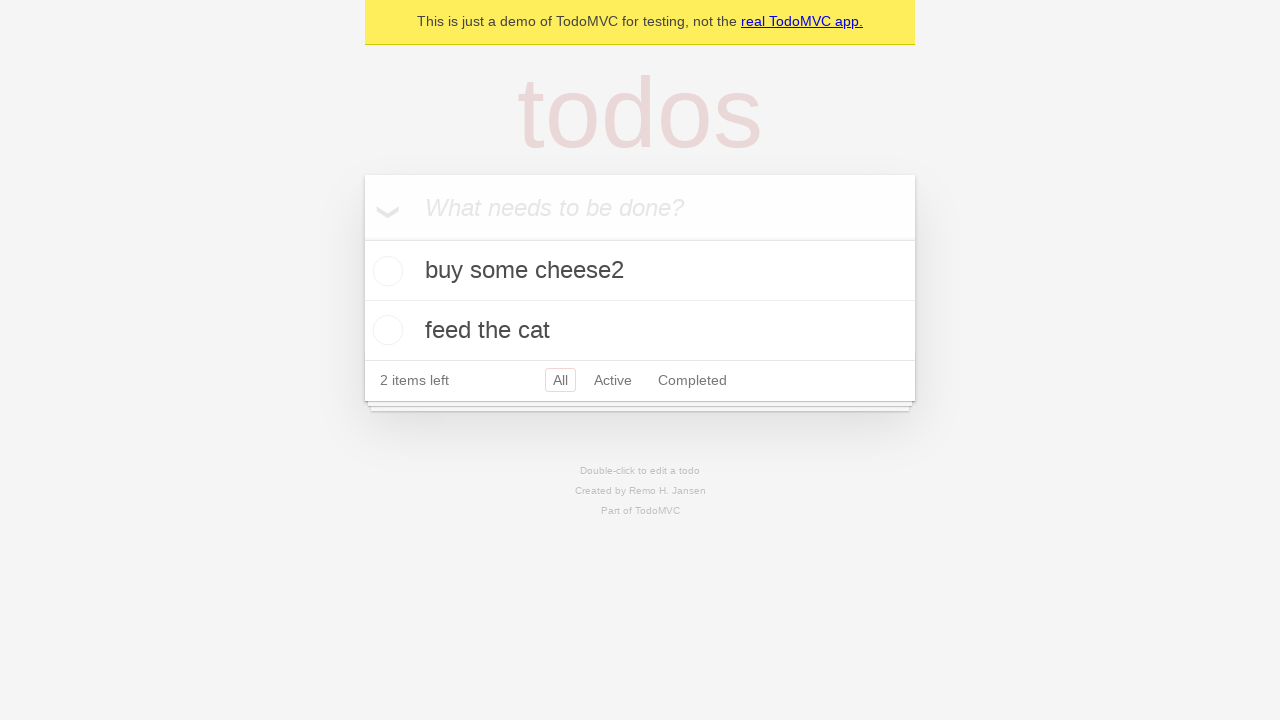

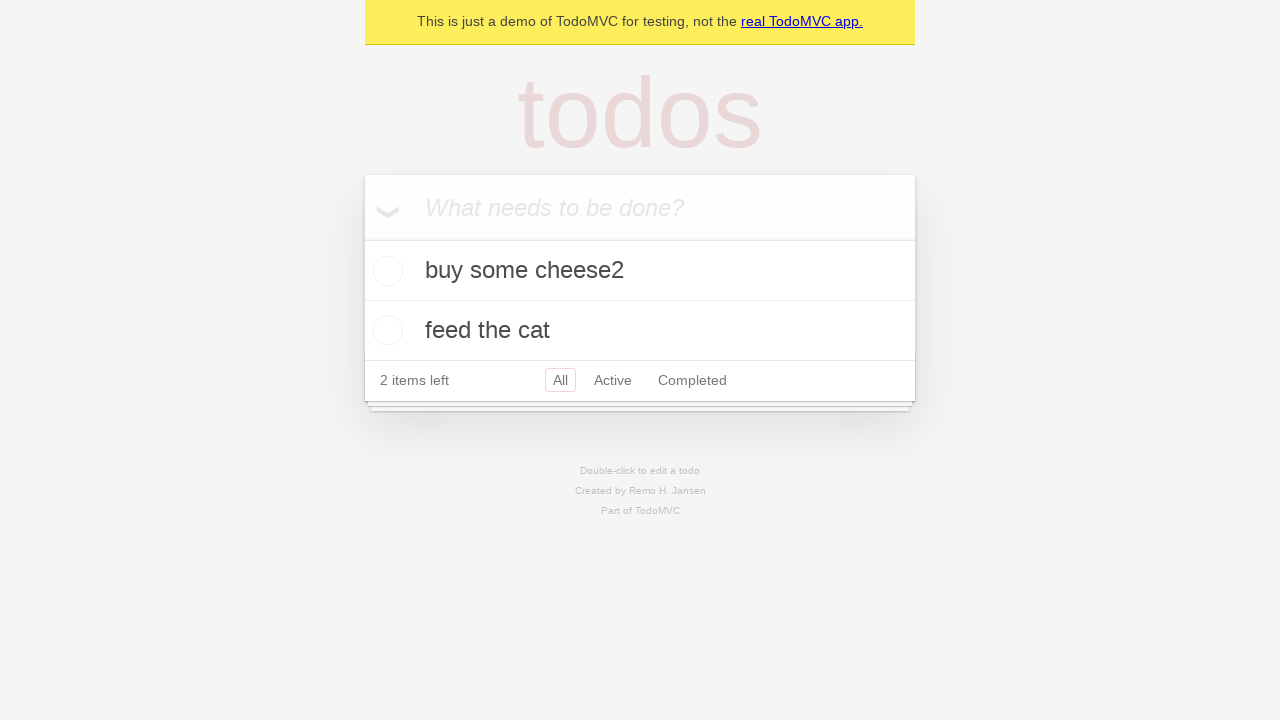